Tests that the currently applied filter is highlighted by clicking through different filter options.

Starting URL: https://demo.playwright.dev/todomvc

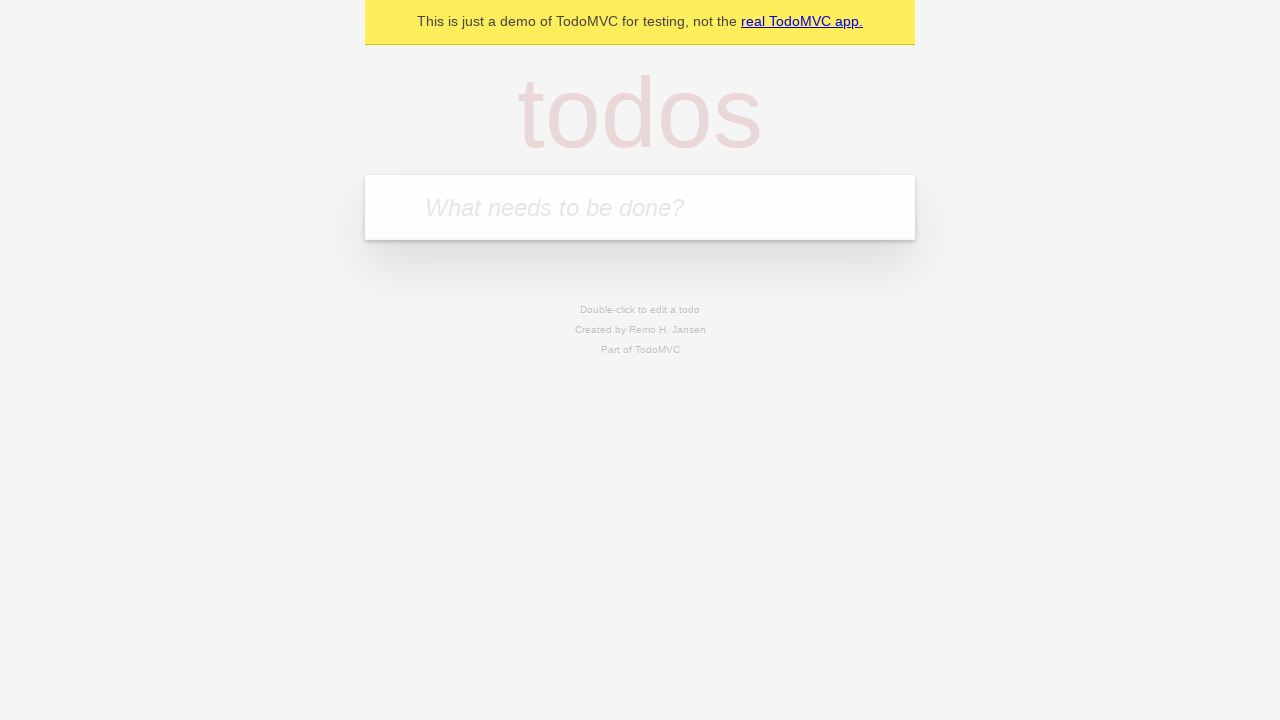

Filled todo input with 'buy some cheese' on internal:attr=[placeholder="What needs to be done?"i]
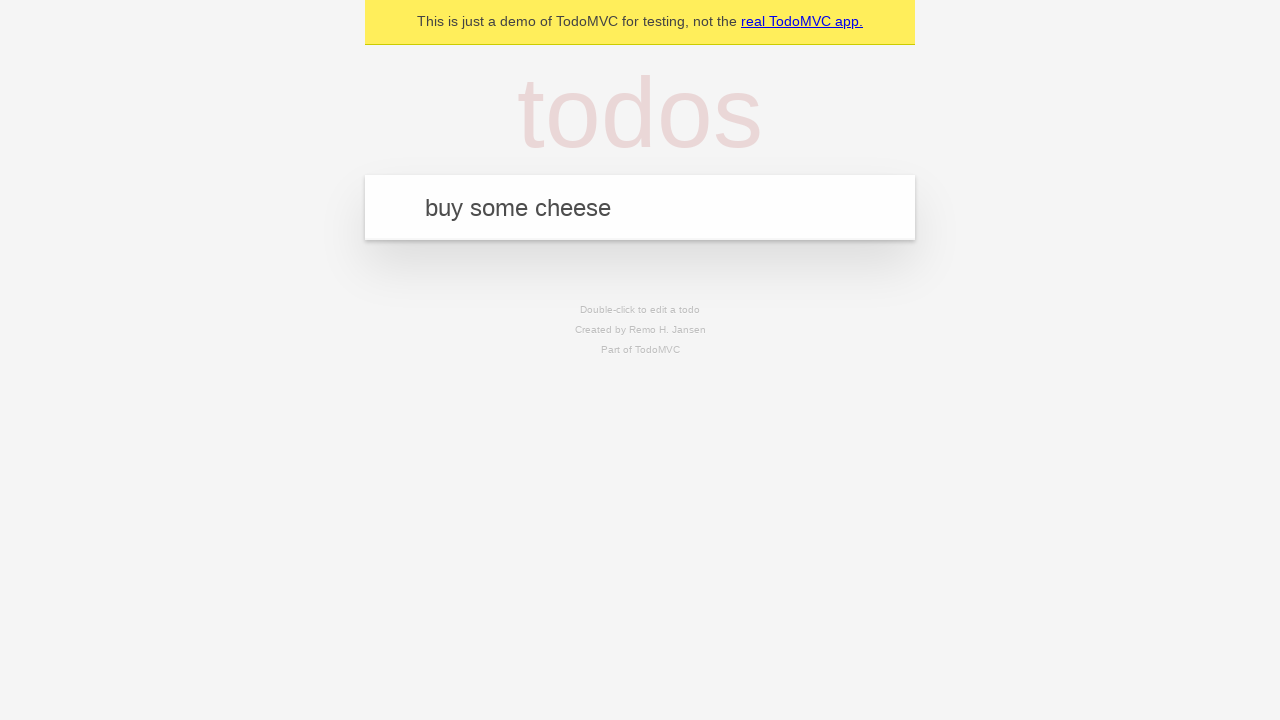

Pressed Enter to add todo 'buy some cheese' on internal:attr=[placeholder="What needs to be done?"i]
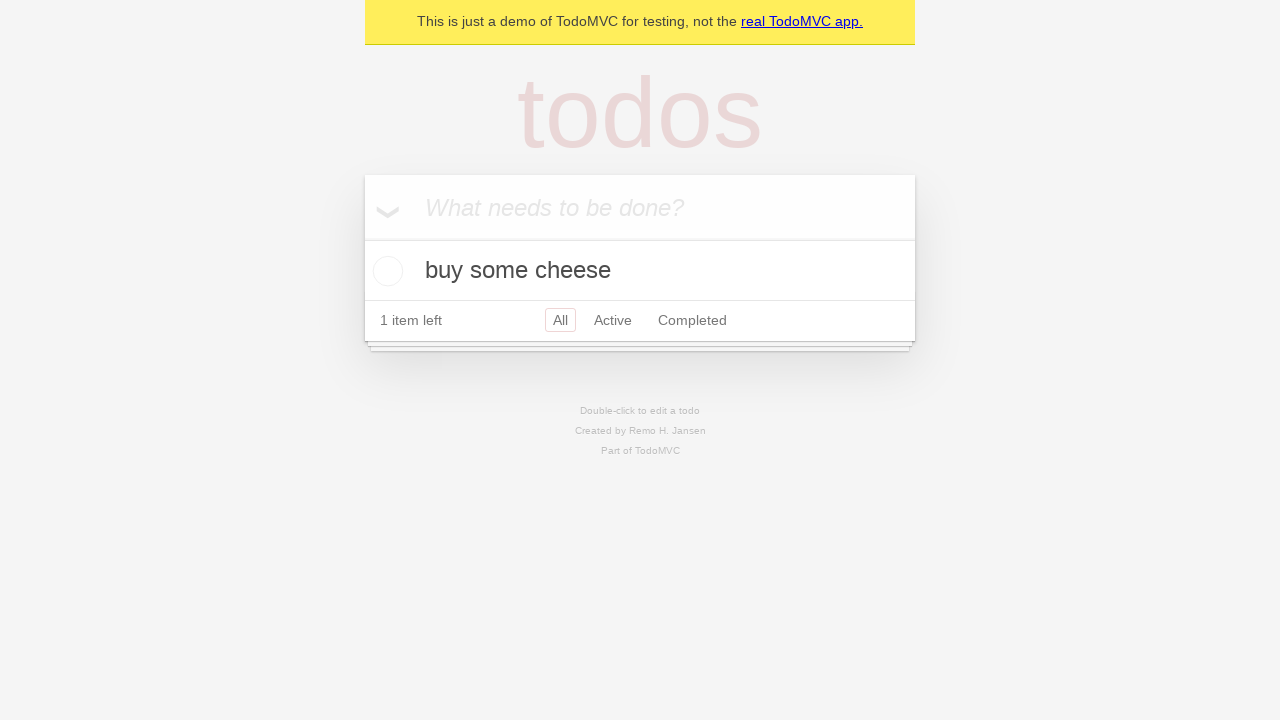

Filled todo input with 'feed the cat' on internal:attr=[placeholder="What needs to be done?"i]
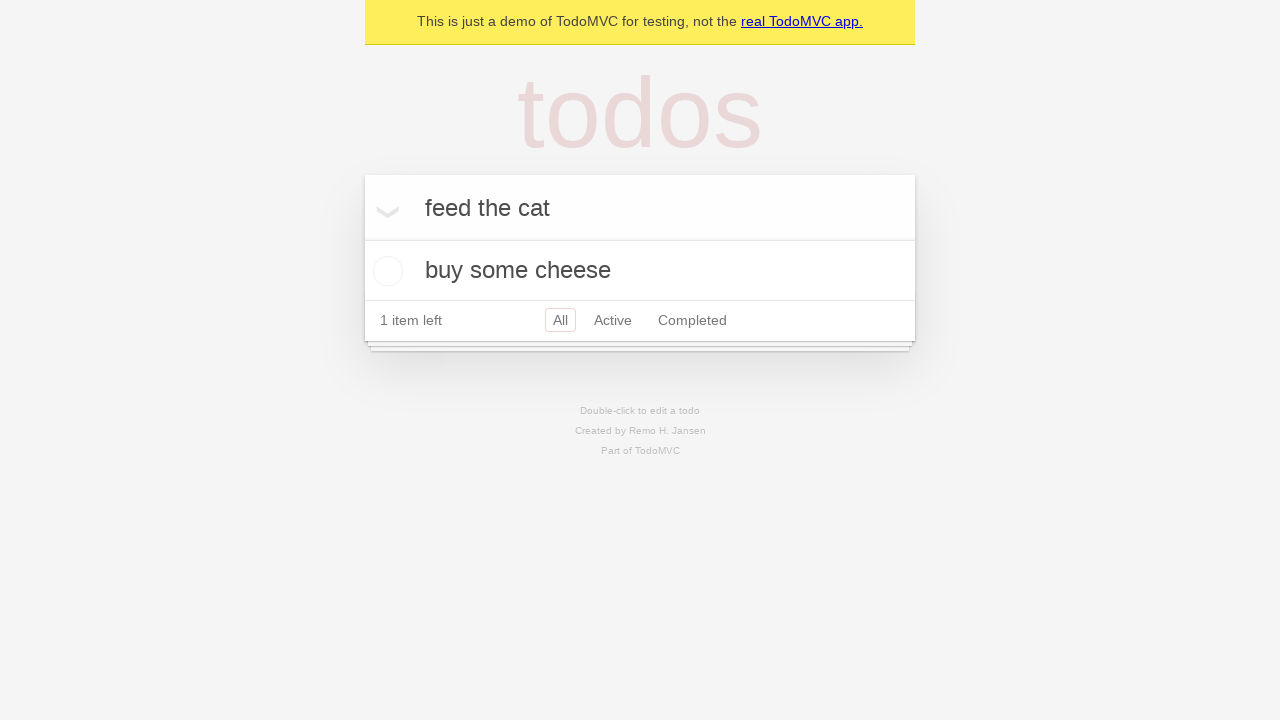

Pressed Enter to add todo 'feed the cat' on internal:attr=[placeholder="What needs to be done?"i]
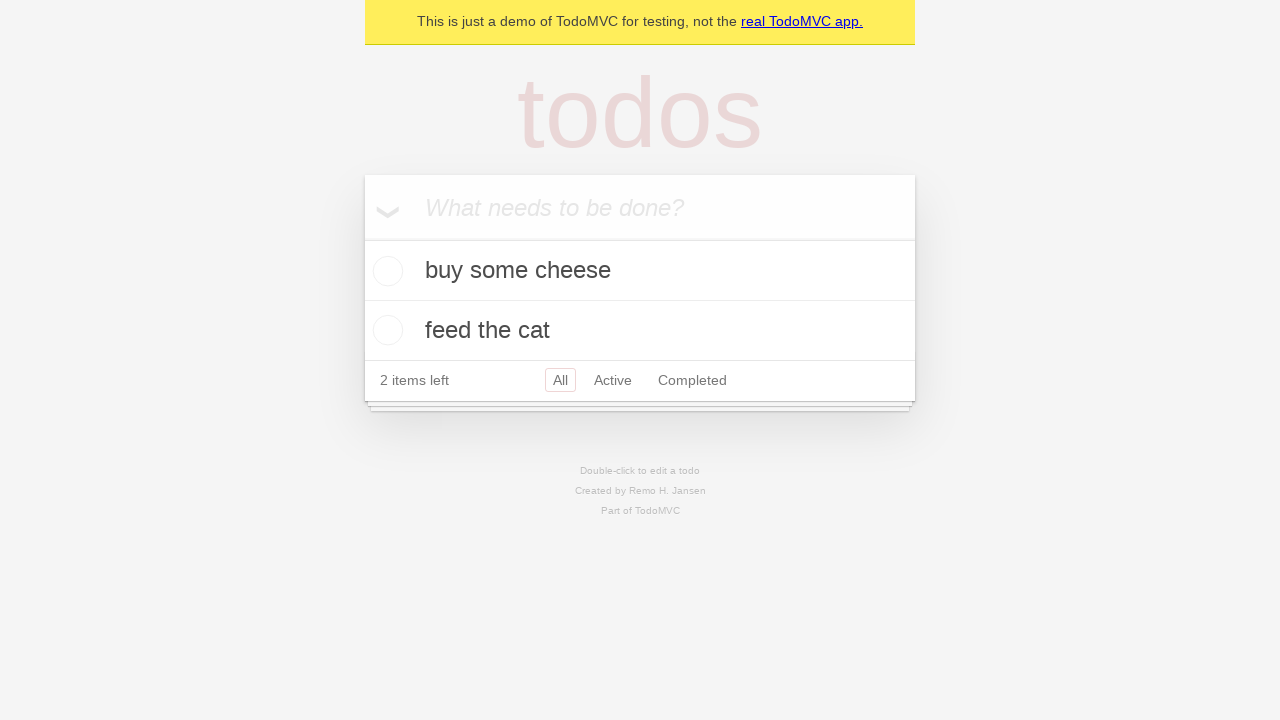

Filled todo input with 'book a doctors appointment' on internal:attr=[placeholder="What needs to be done?"i]
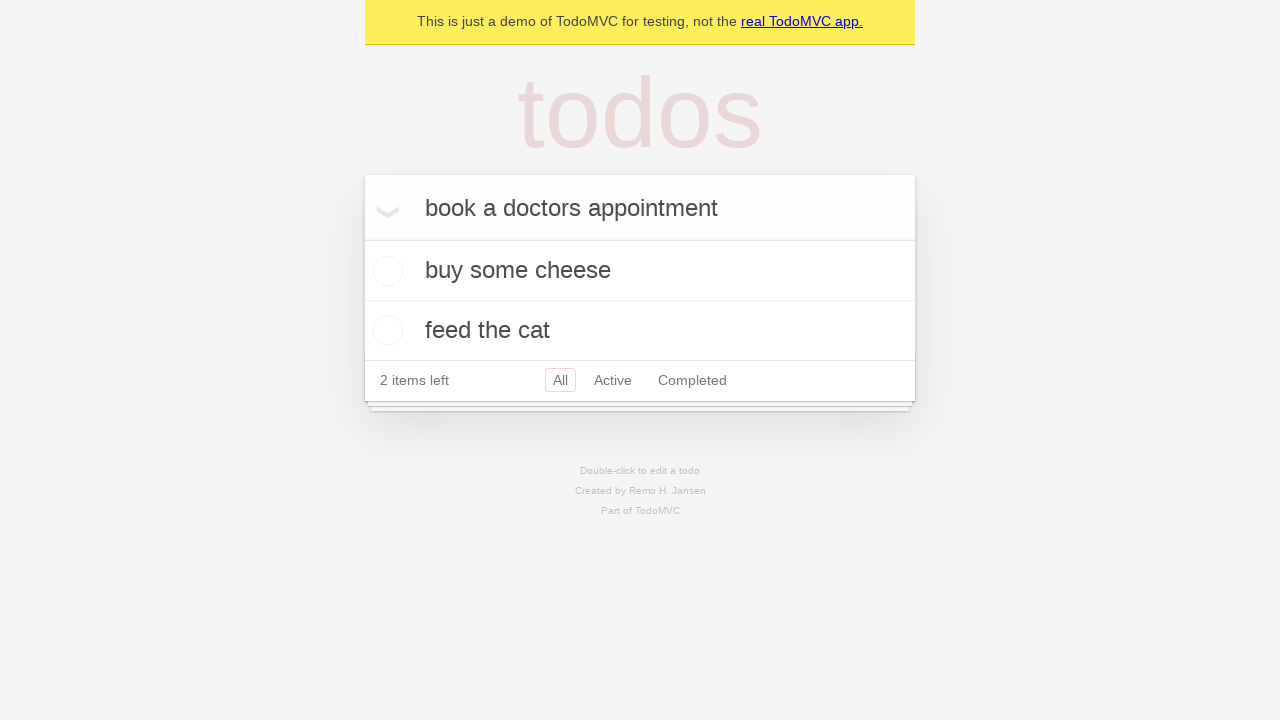

Pressed Enter to add todo 'book a doctors appointment' on internal:attr=[placeholder="What needs to be done?"i]
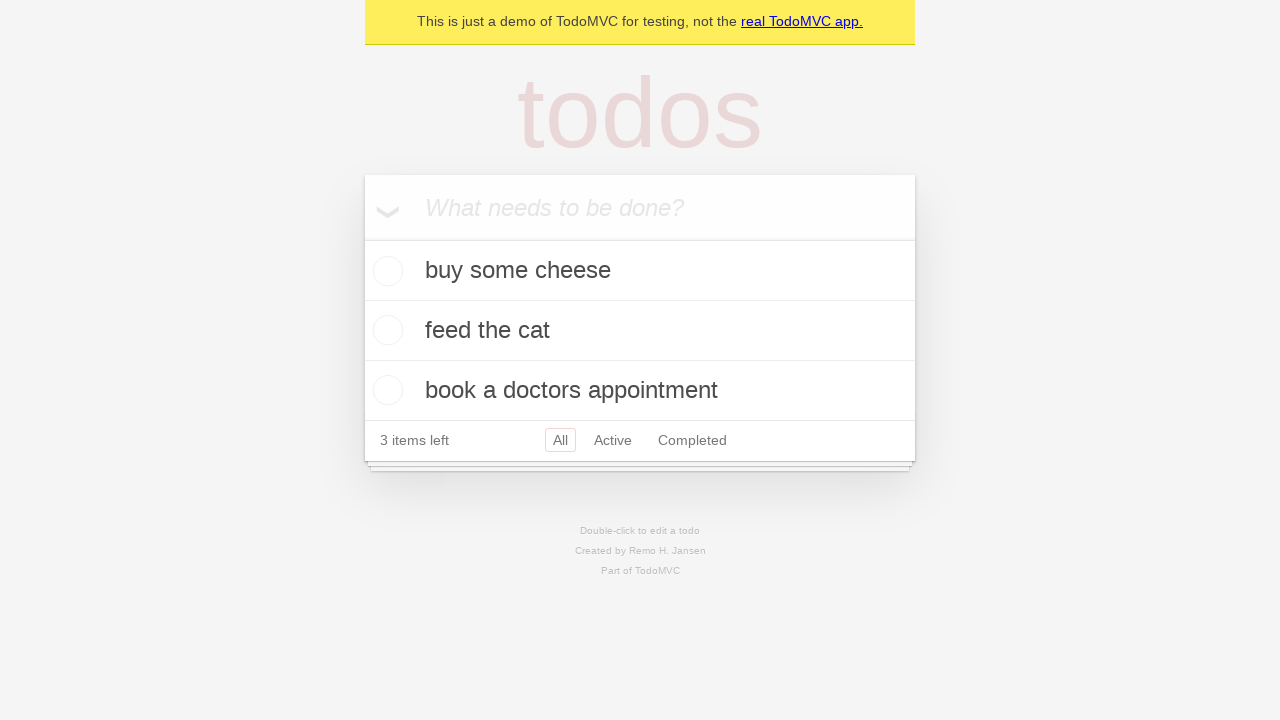

Clicked Active filter to display active todos at (613, 440) on internal:role=link[name="Active"i]
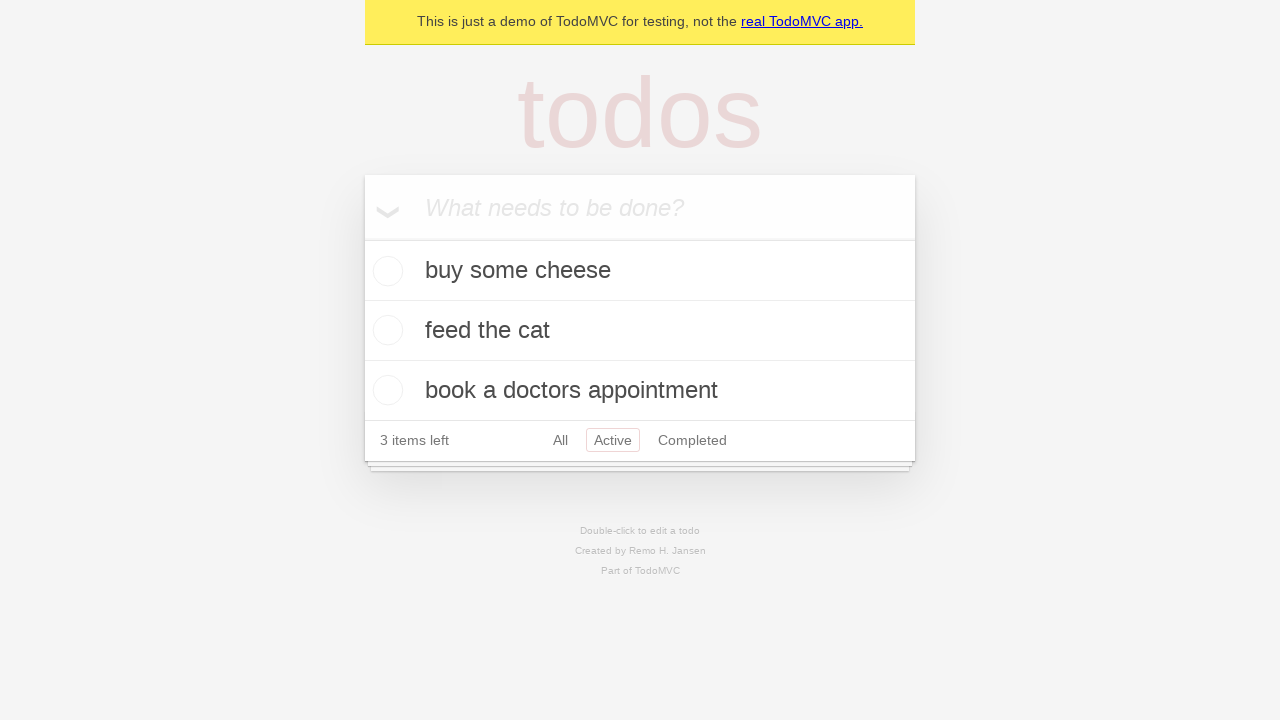

Clicked Completed filter to display completed todos at (692, 440) on internal:role=link[name="Completed"i]
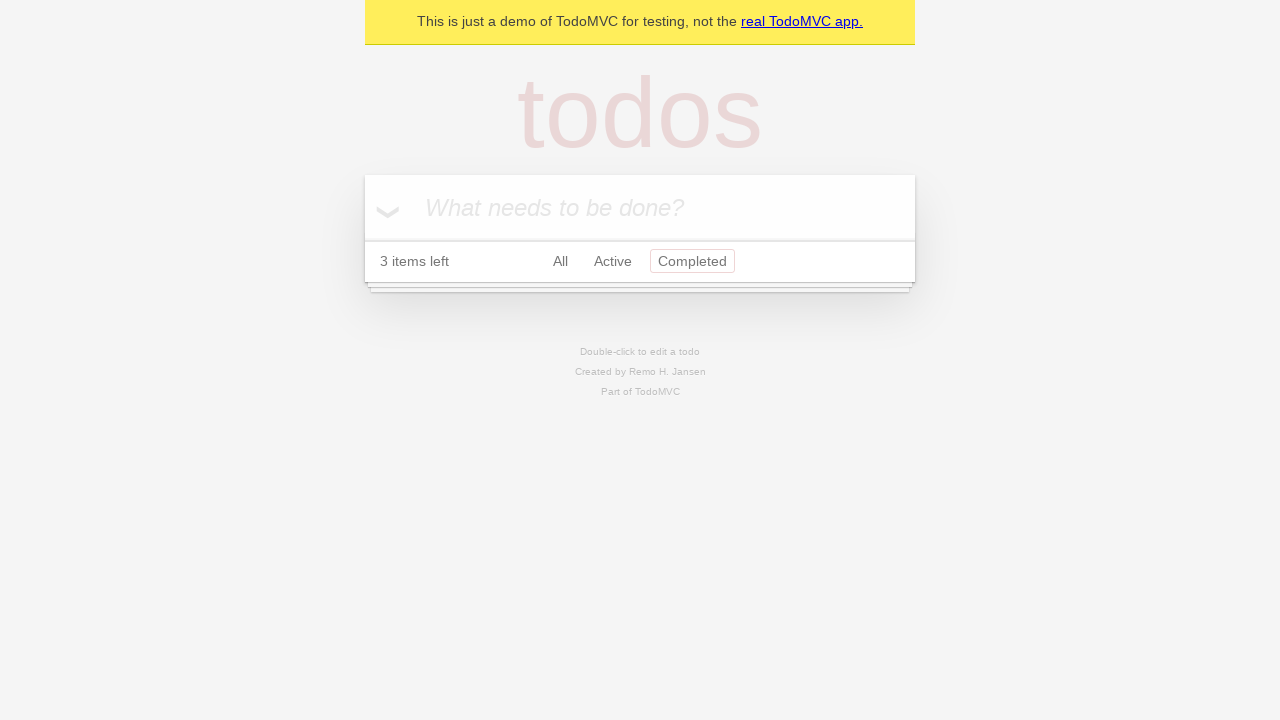

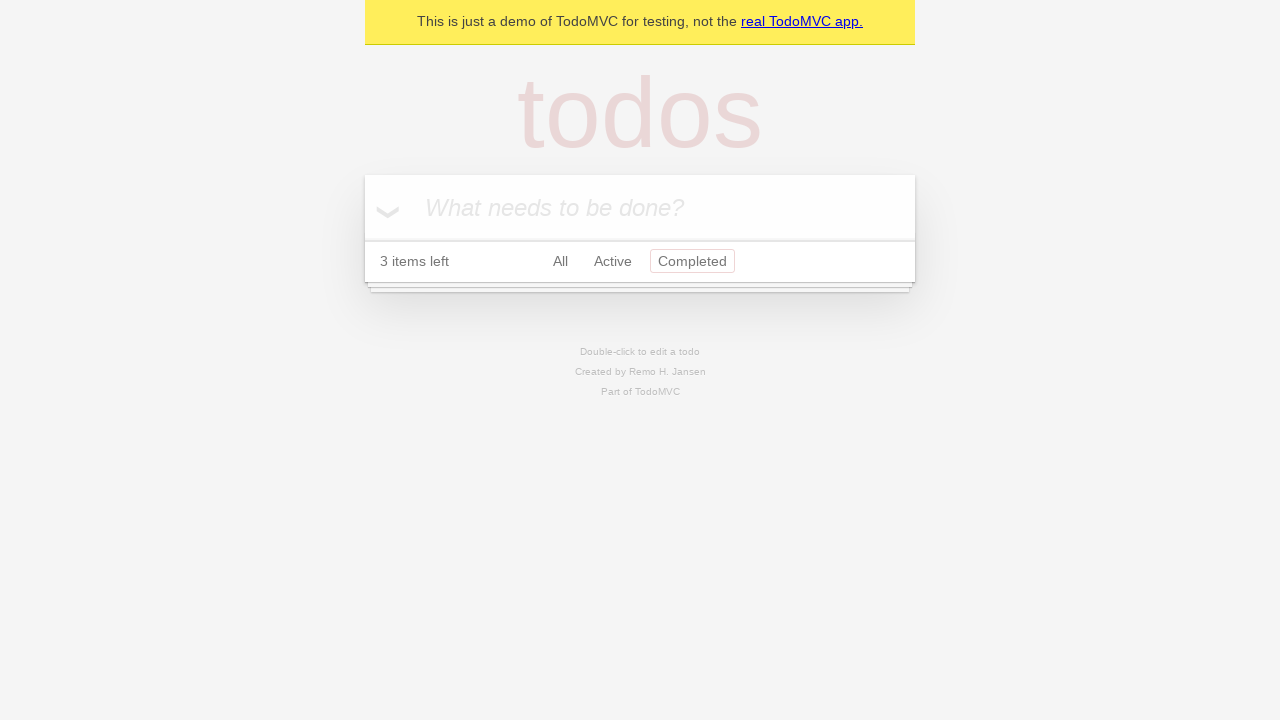